Navigates through The Internet test site, clicking on dynamic loading example and waiting for content to appear after clicking start button

Starting URL: https://the-internet.herokuapp.com/

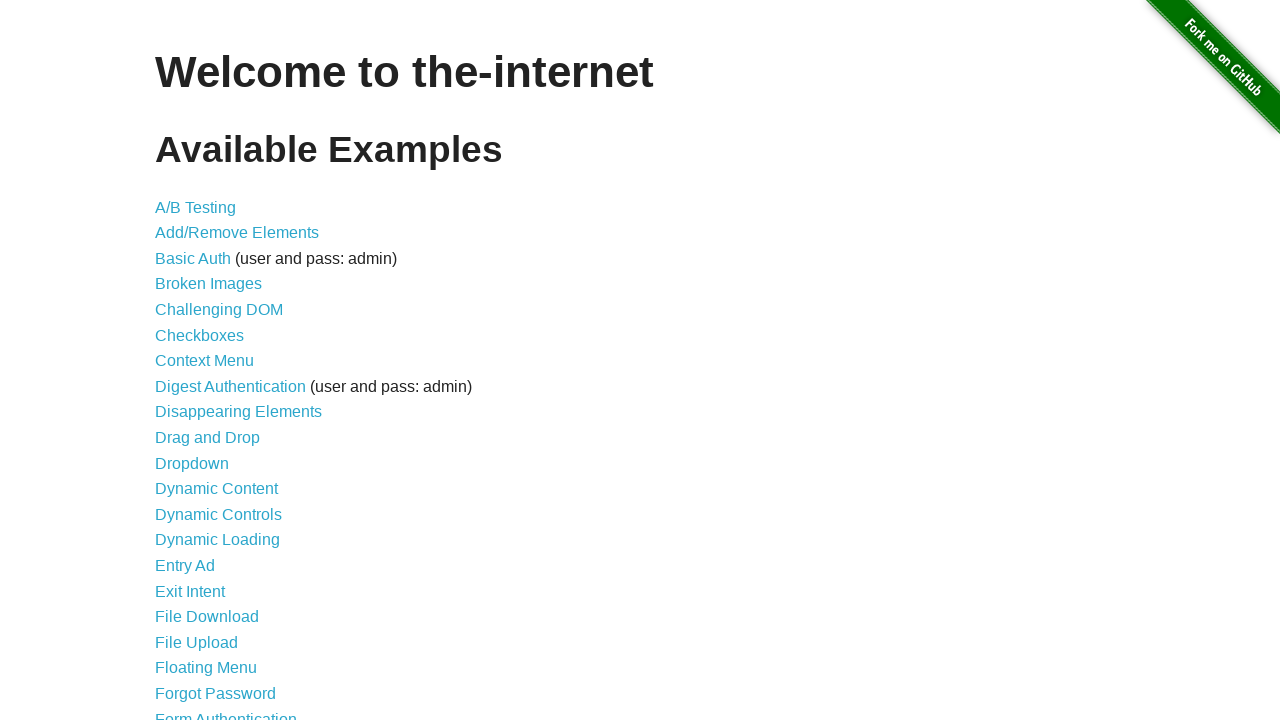

Clicked on Dynamic Loading link (14th item in the list) at (218, 540) on xpath=//*[@id="content"]/ul/li[14]/a
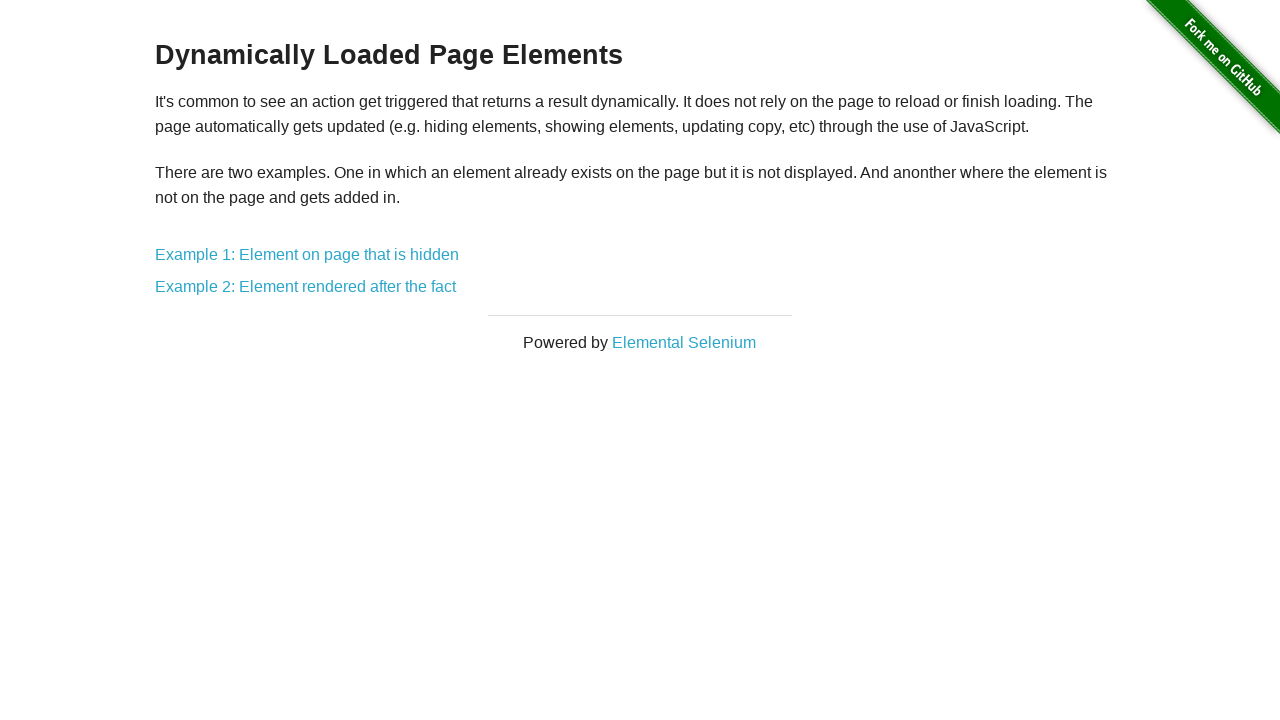

Clicked on Example 1 link at (307, 255) on xpath=//*[@id="content"]/div/a[1]
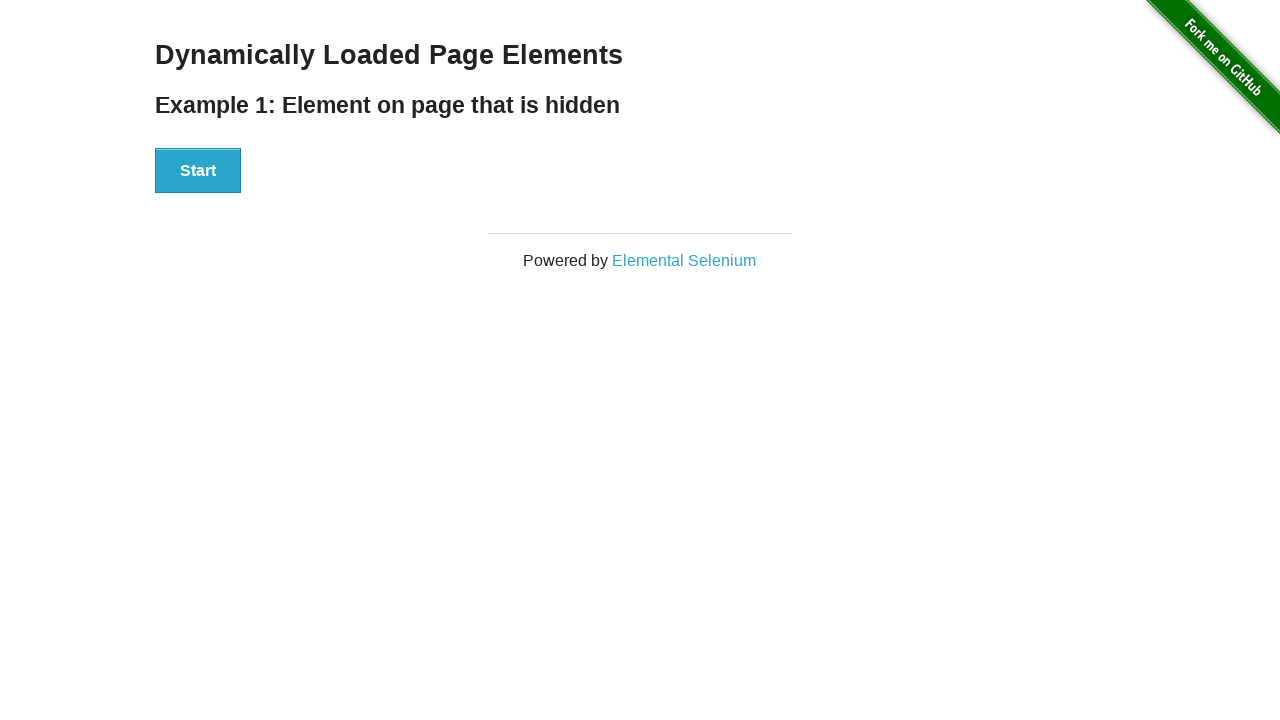

Clicked the Start button at (198, 171) on xpath=//*[@id="start"]/button
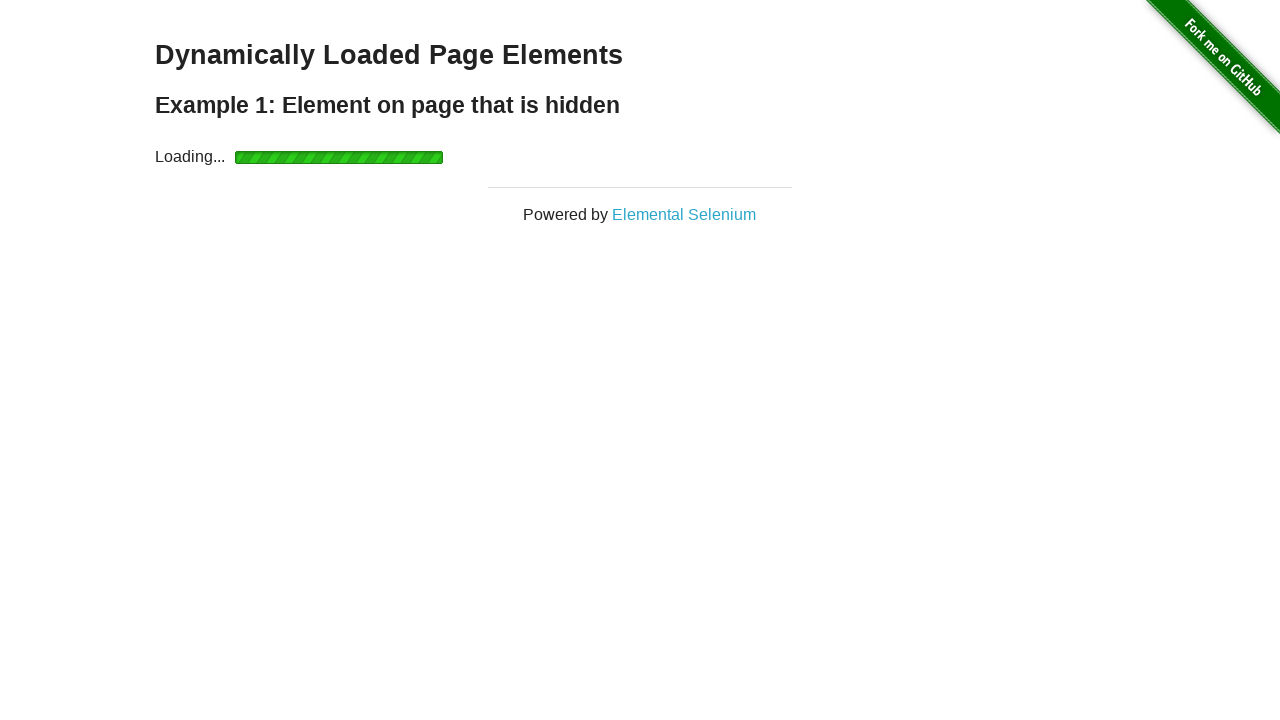

Waited for 'Hello World!' text to appear and become visible
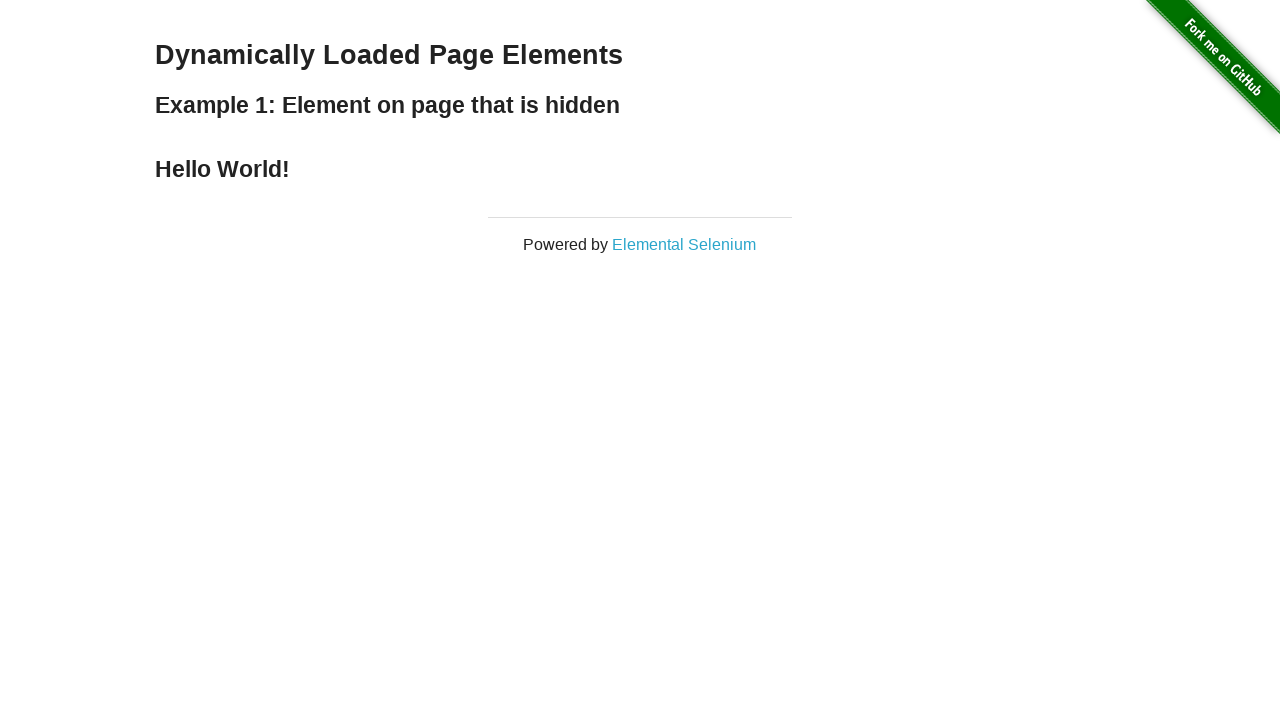

Verified element is displayed with text: Hello World!
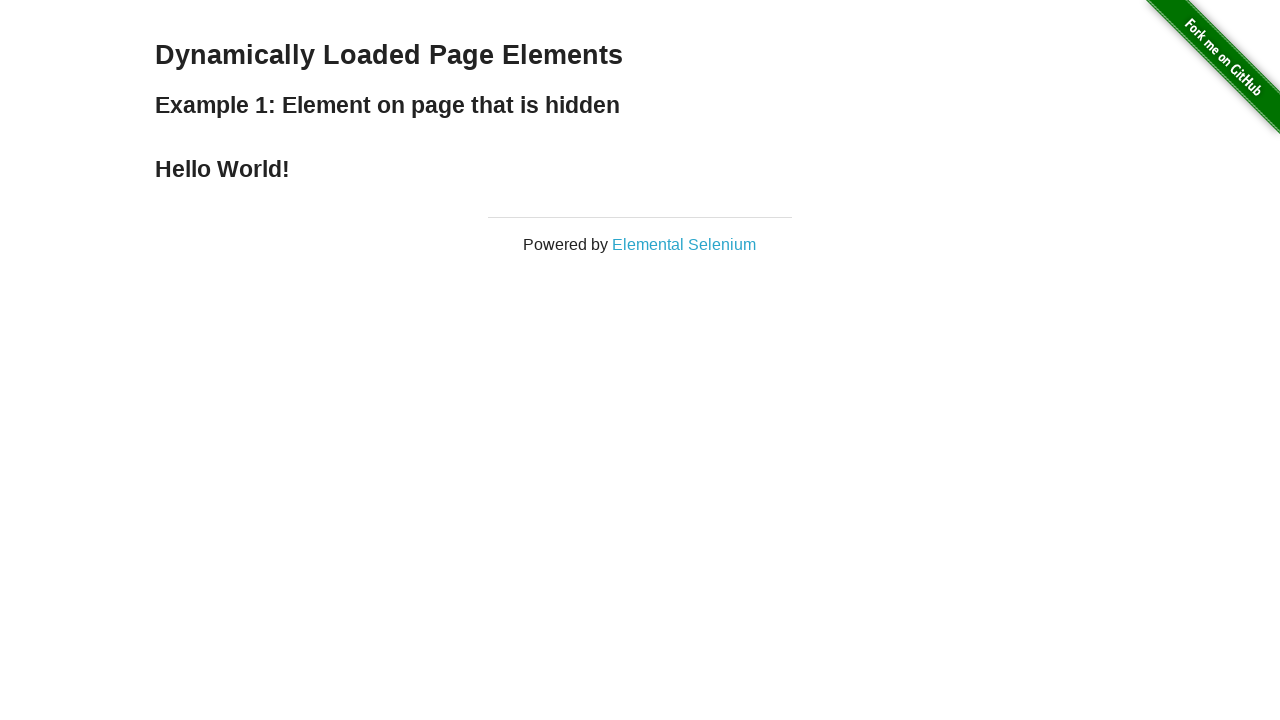

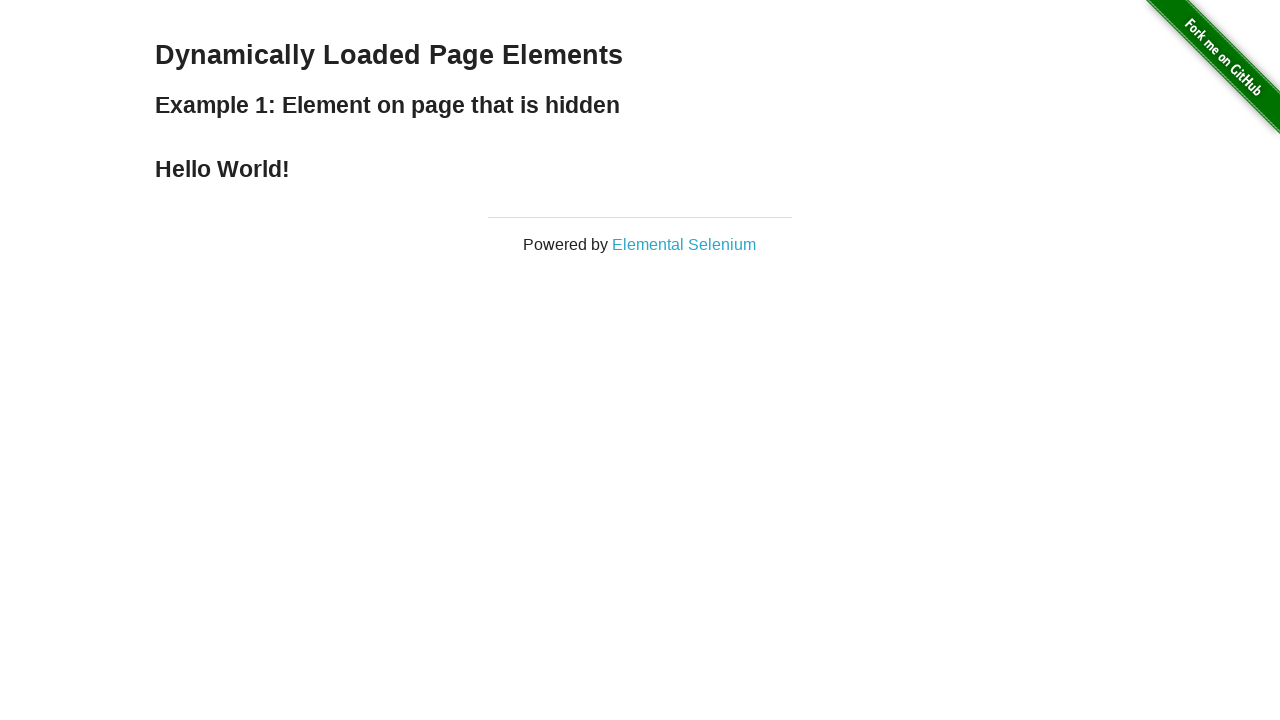